Tests status codes page by navigating to it and clicking on the 301 status code link

Starting URL: https://the-internet.herokuapp.com/

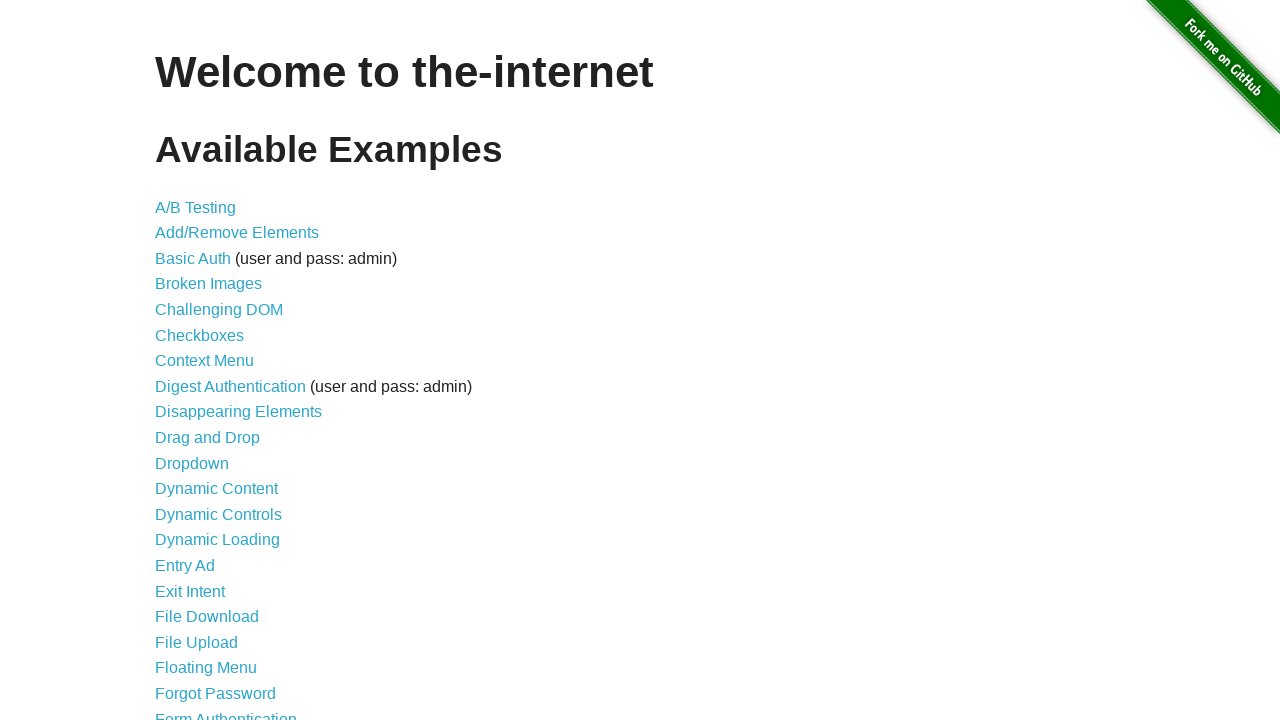

Clicked on the status codes link at (203, 600) on xpath=//a[@href='/status_codes']
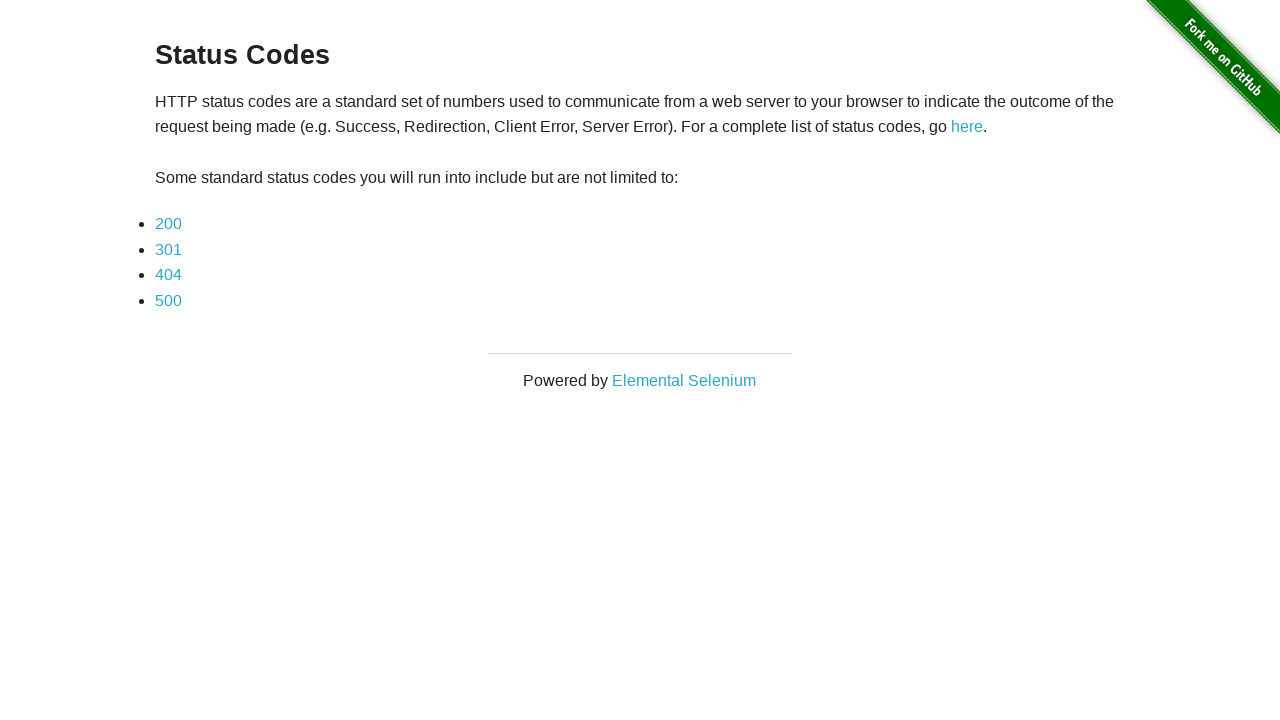

Clicked on the 301 status code link at (168, 249) on xpath=//li/a[text()='301']
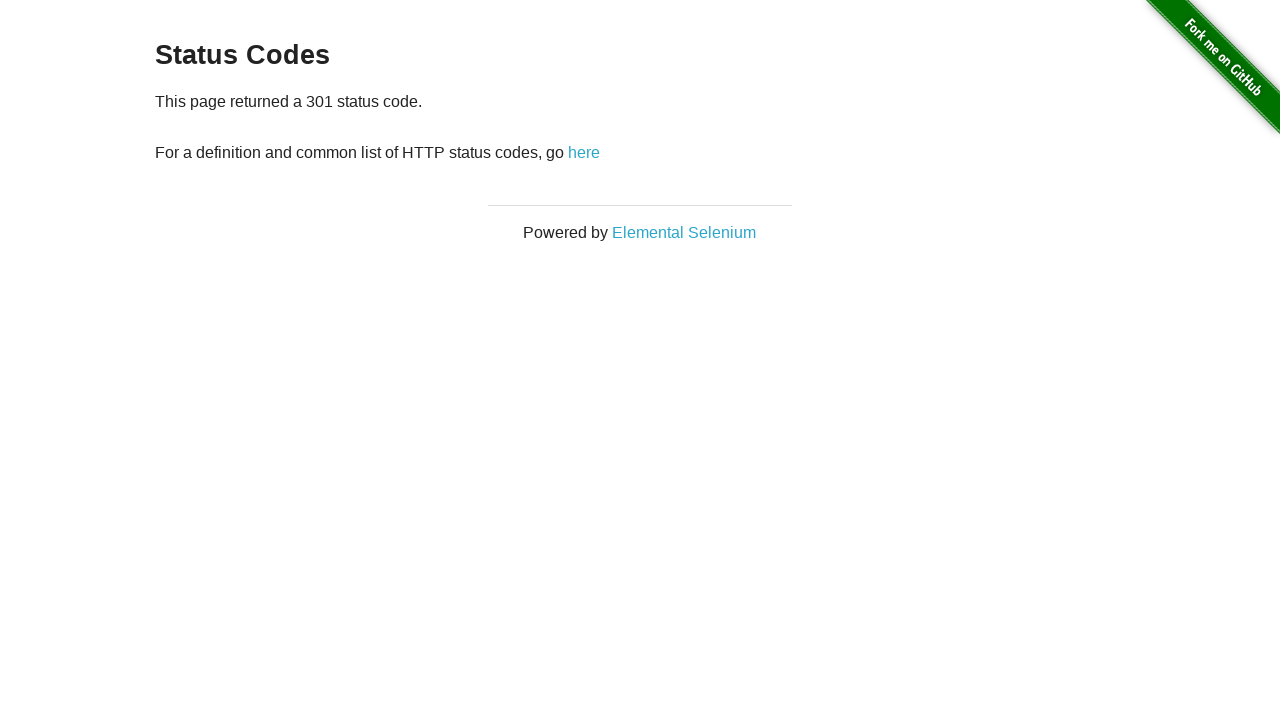

Waited for result paragraph to load
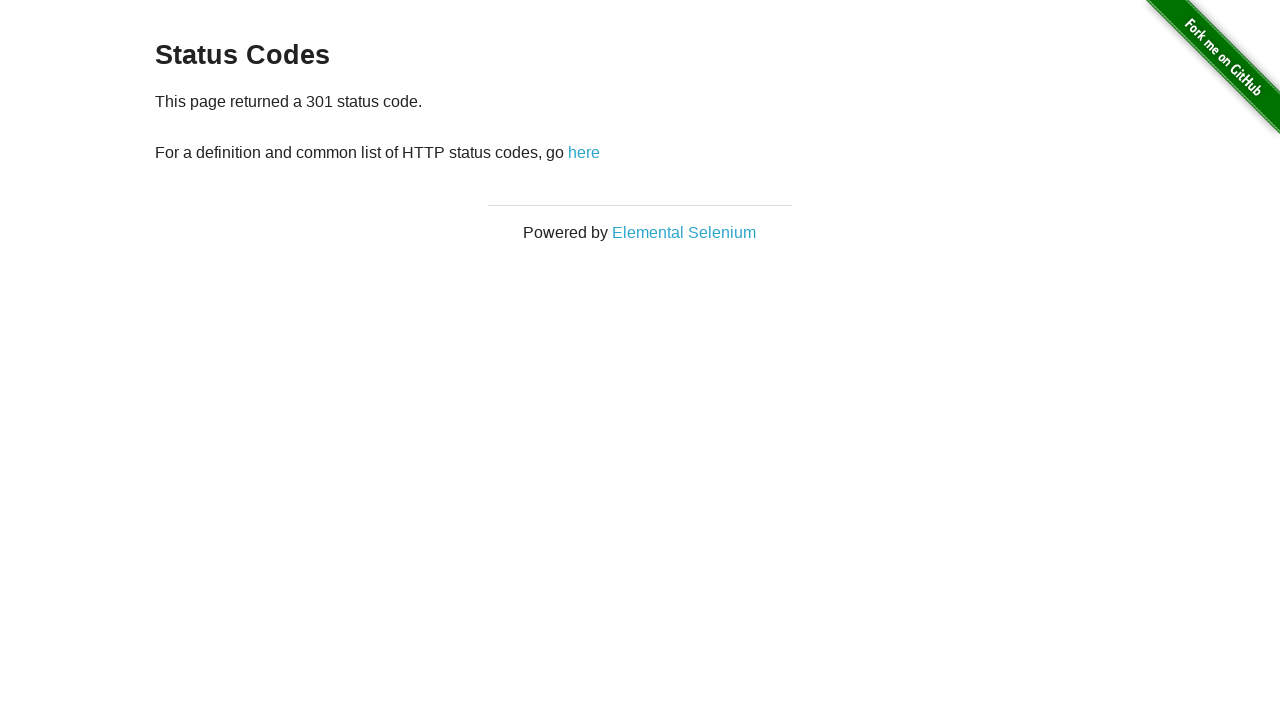

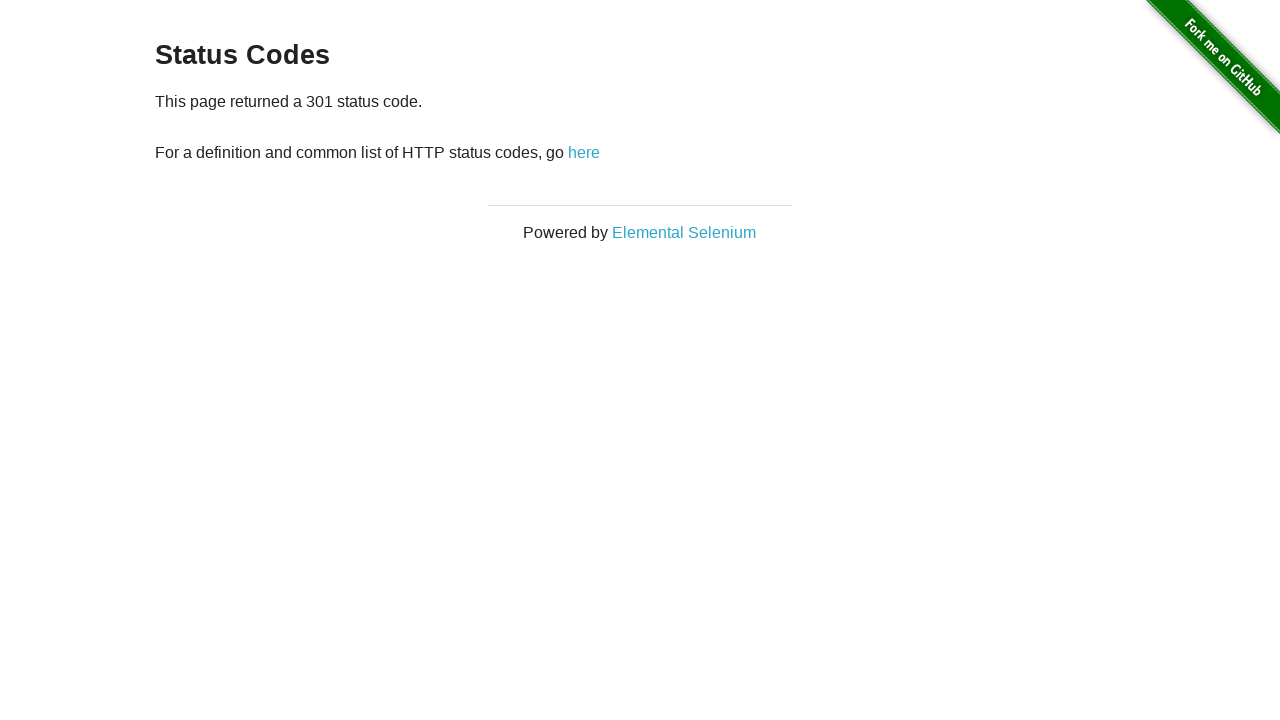